Tests dropdown menu functionality by selecting an option from a car dropdown using visible text selection

Starting URL: https://www.automationtesting.co.uk/dropdown.html

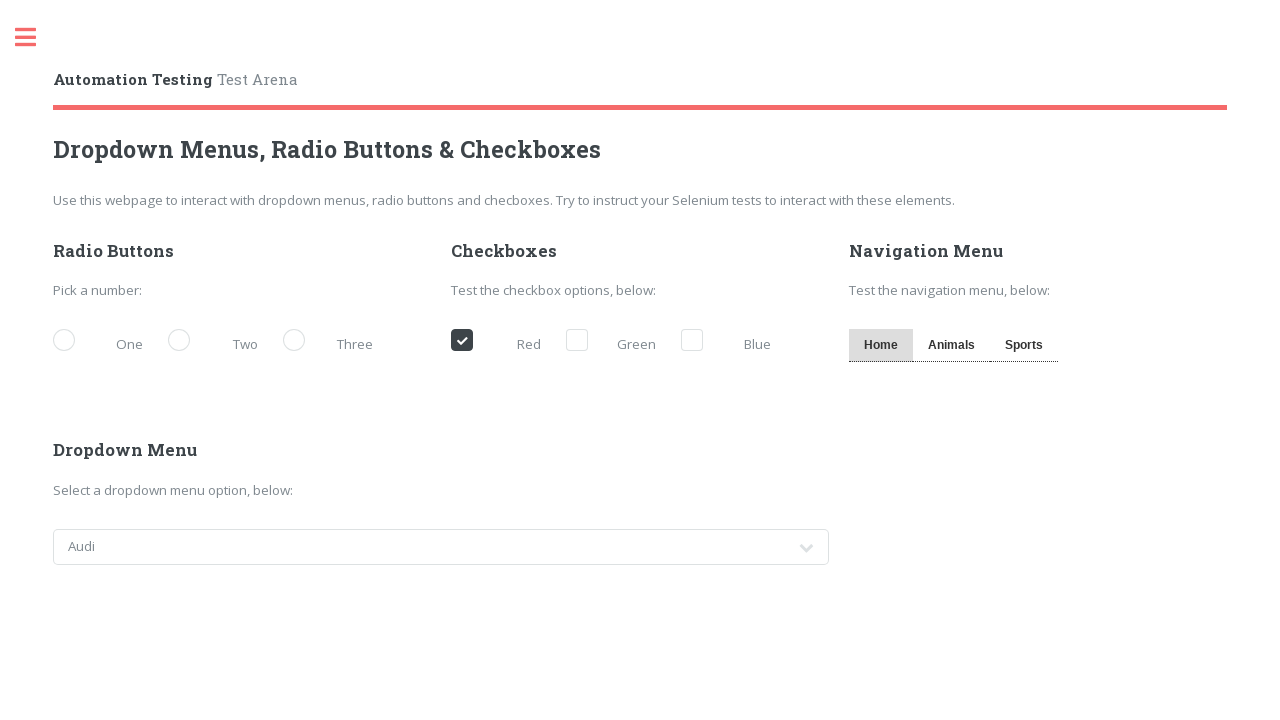

Selected 'Honda' from the cars dropdown menu on select#cars
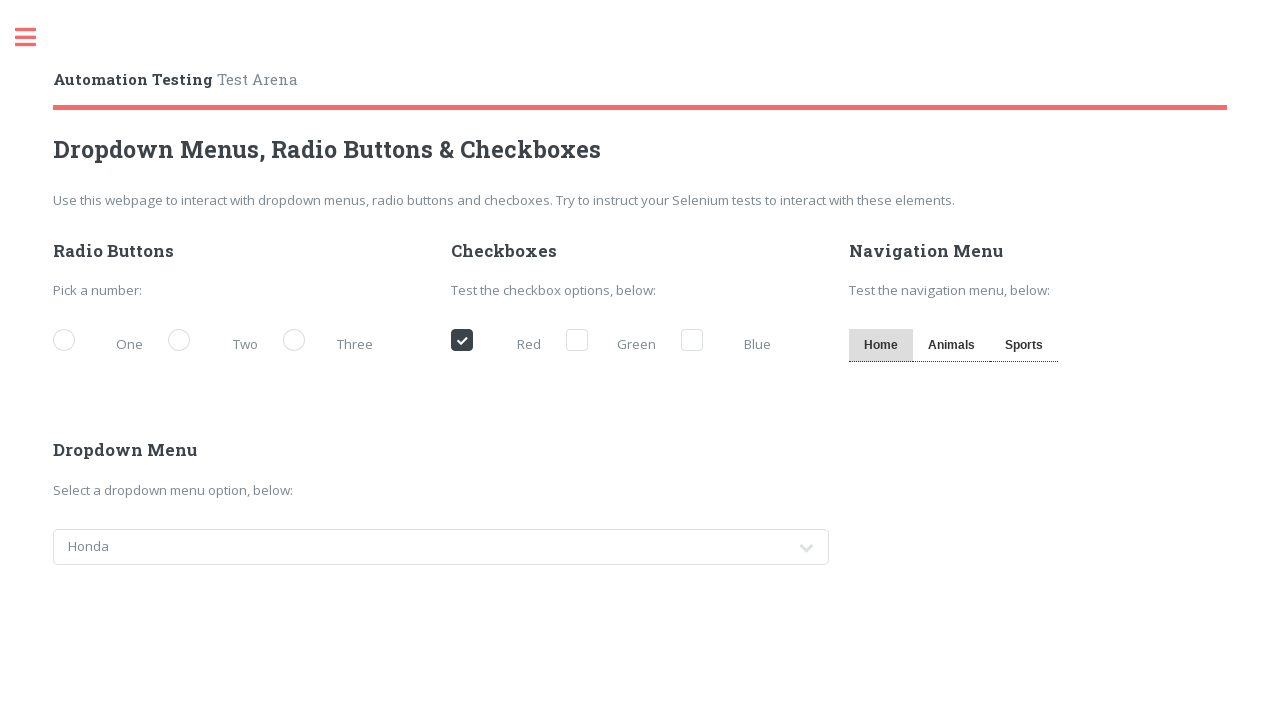

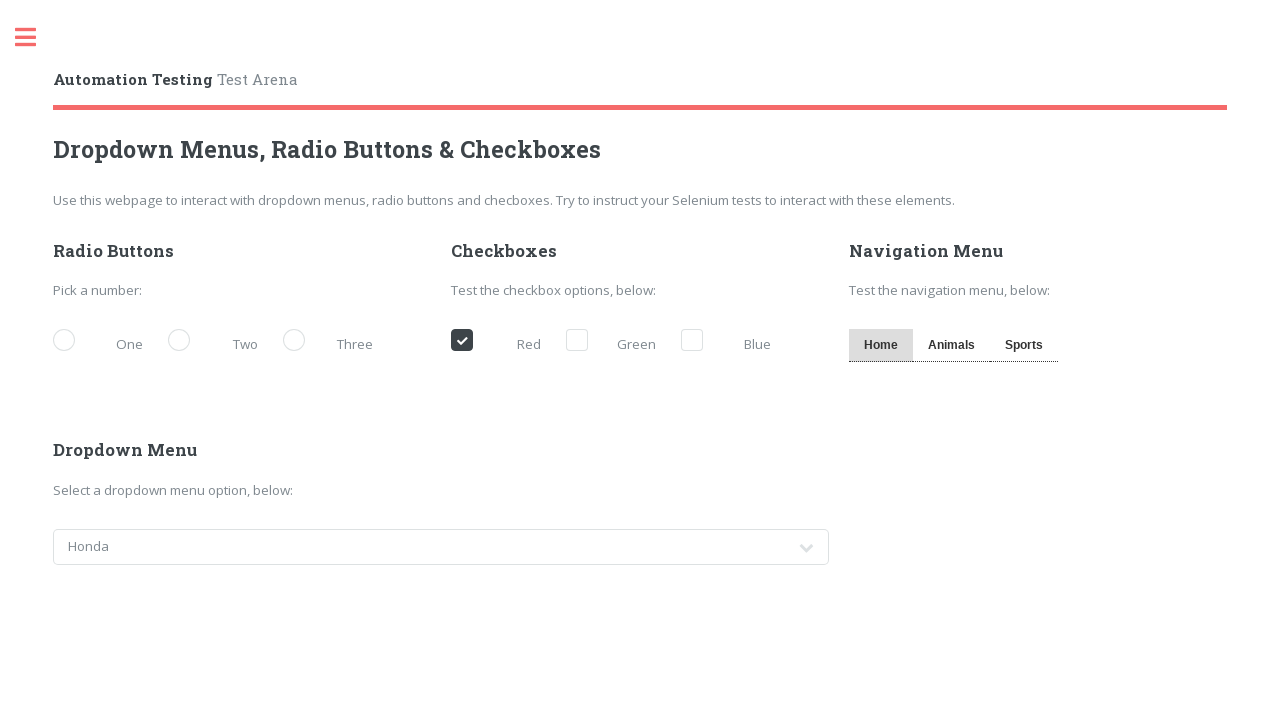